Tests selecting Java language from the documentation menu by clicking Get Started, hovering over the language menu, and selecting Java

Starting URL: https://playwright.dev/

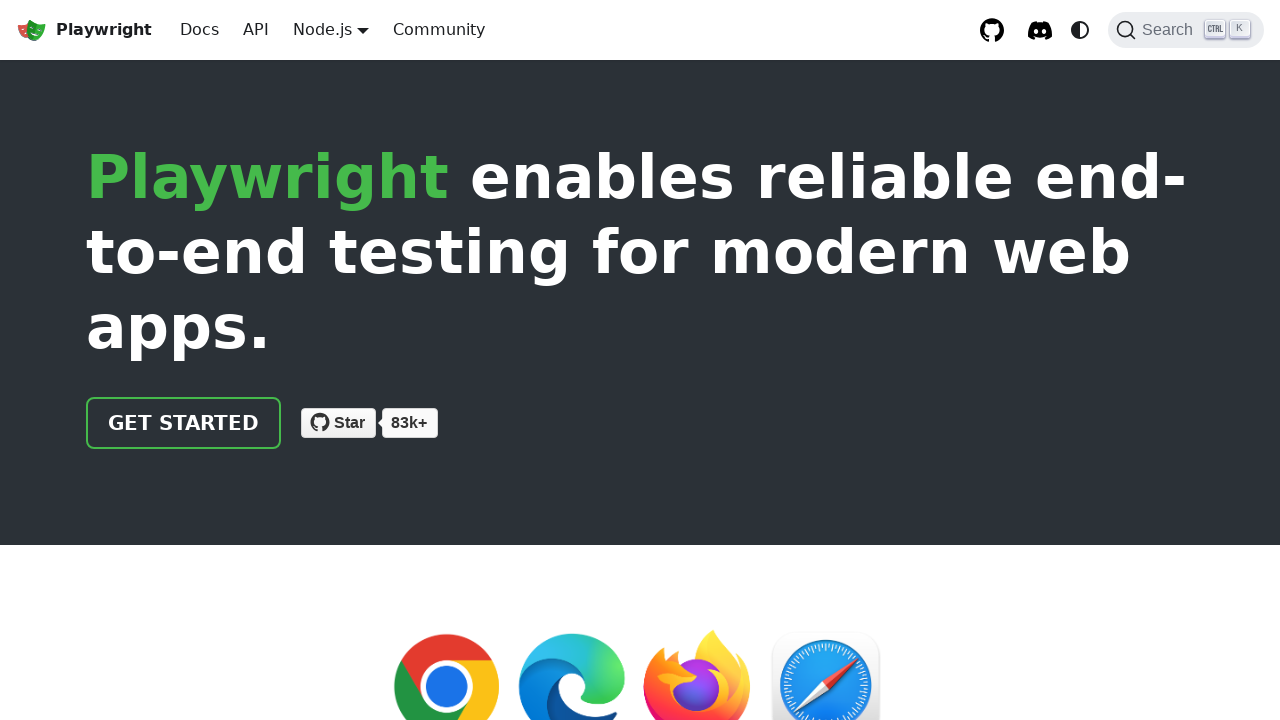

Clicked 'Get started' link at (184, 423) on internal:role=link[name="Get started"i]
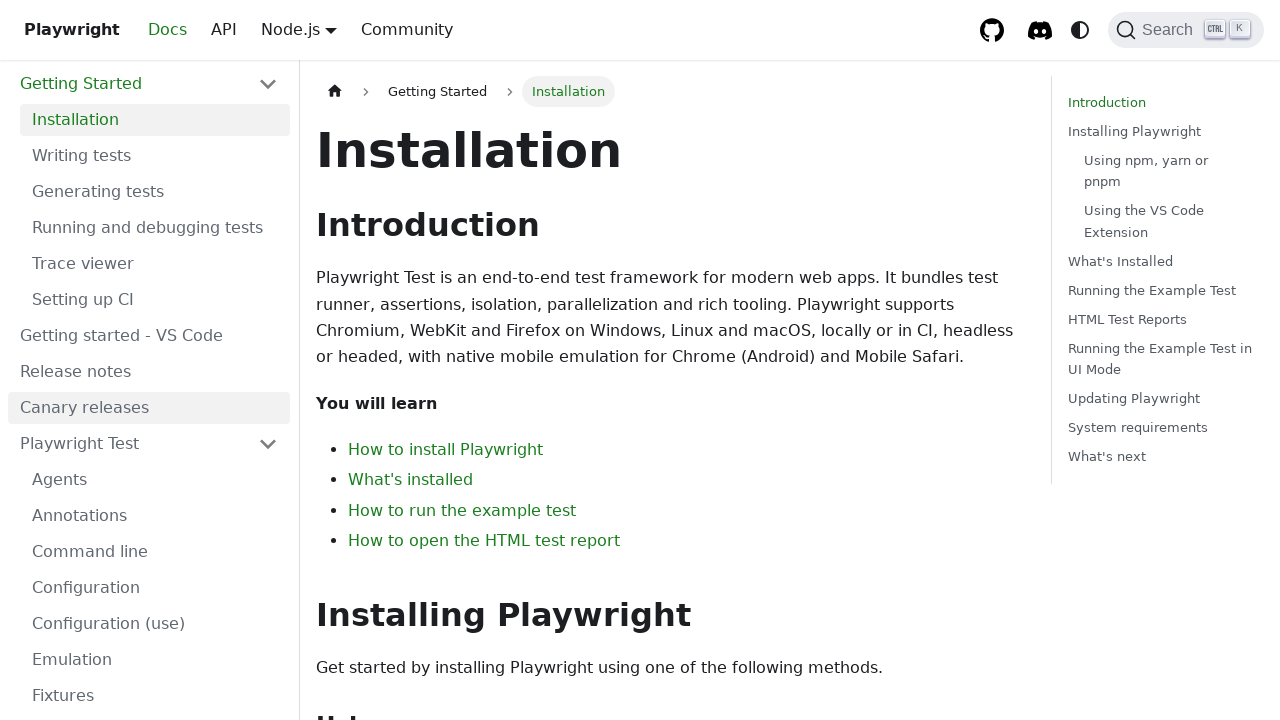

Navigated to intro/installation page
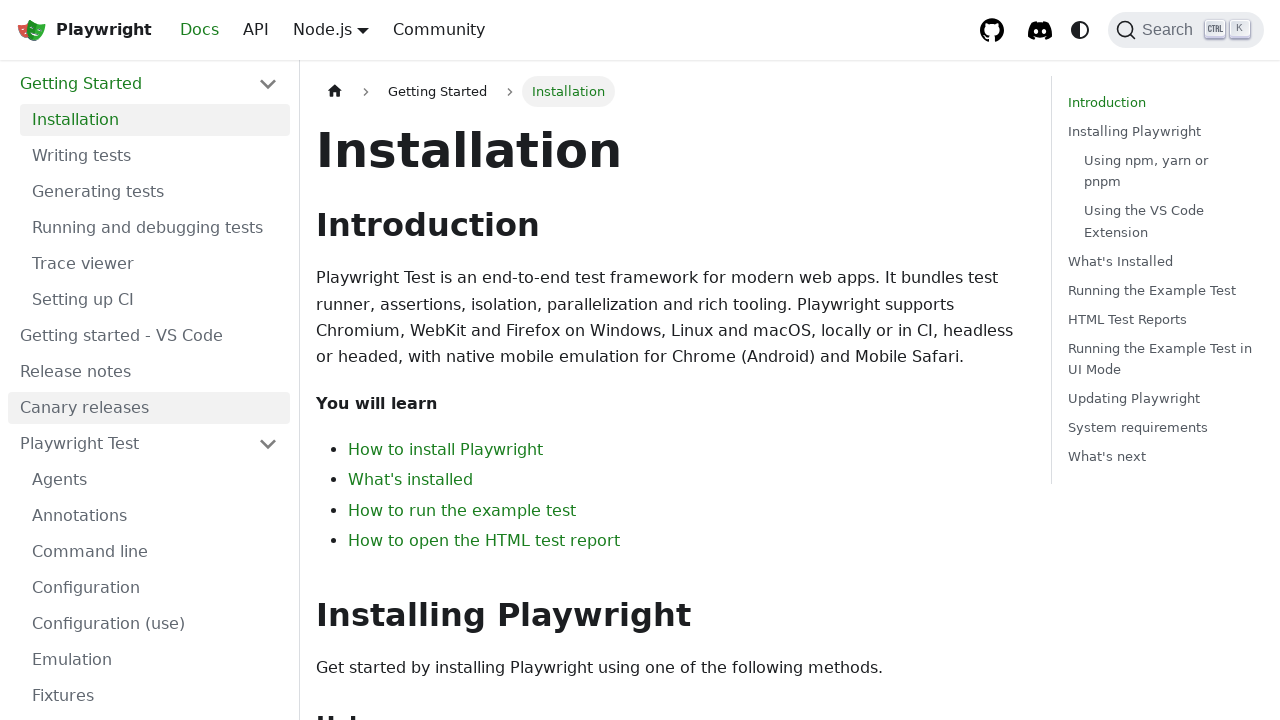

Hovered over language dropdown menu at (322, 29) on xpath=//*[@id="__docusaurus"]/nav/div[1]/div[1]/div/a
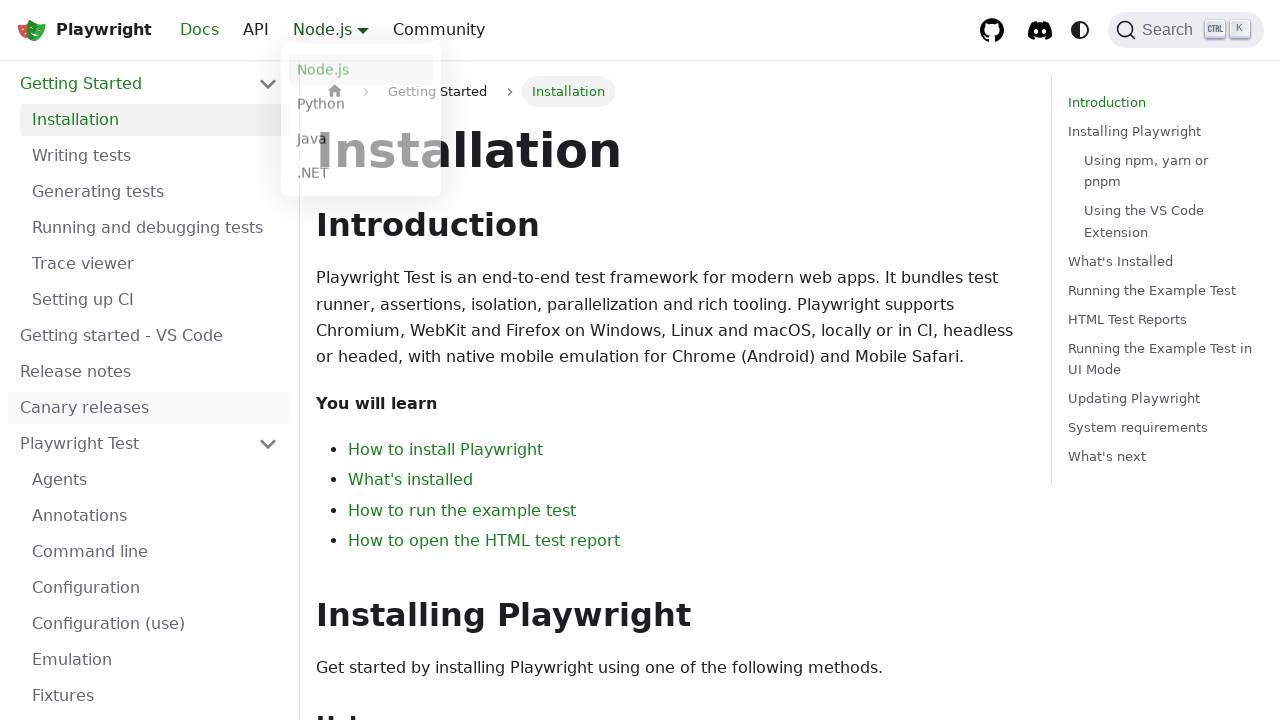

Selected Java from language menu at (361, 142) on internal:text="Java"s
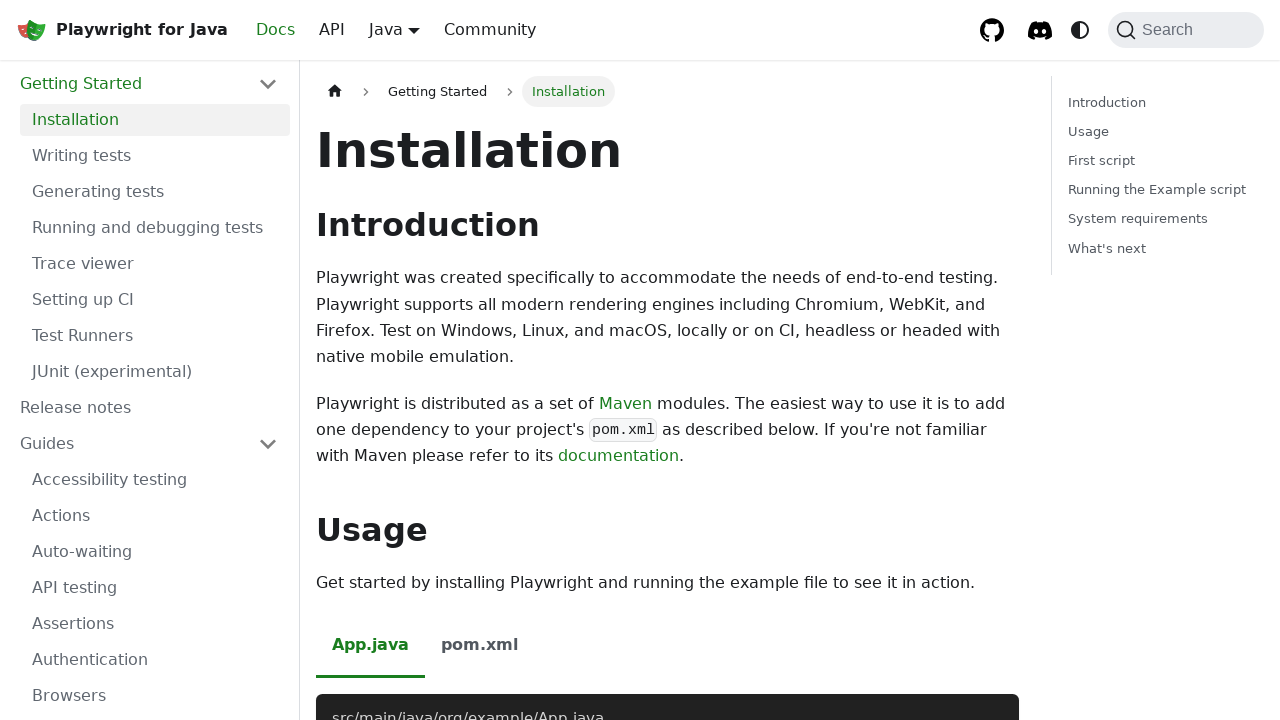

Verified Java-specific content (Maven installation guide) is visible
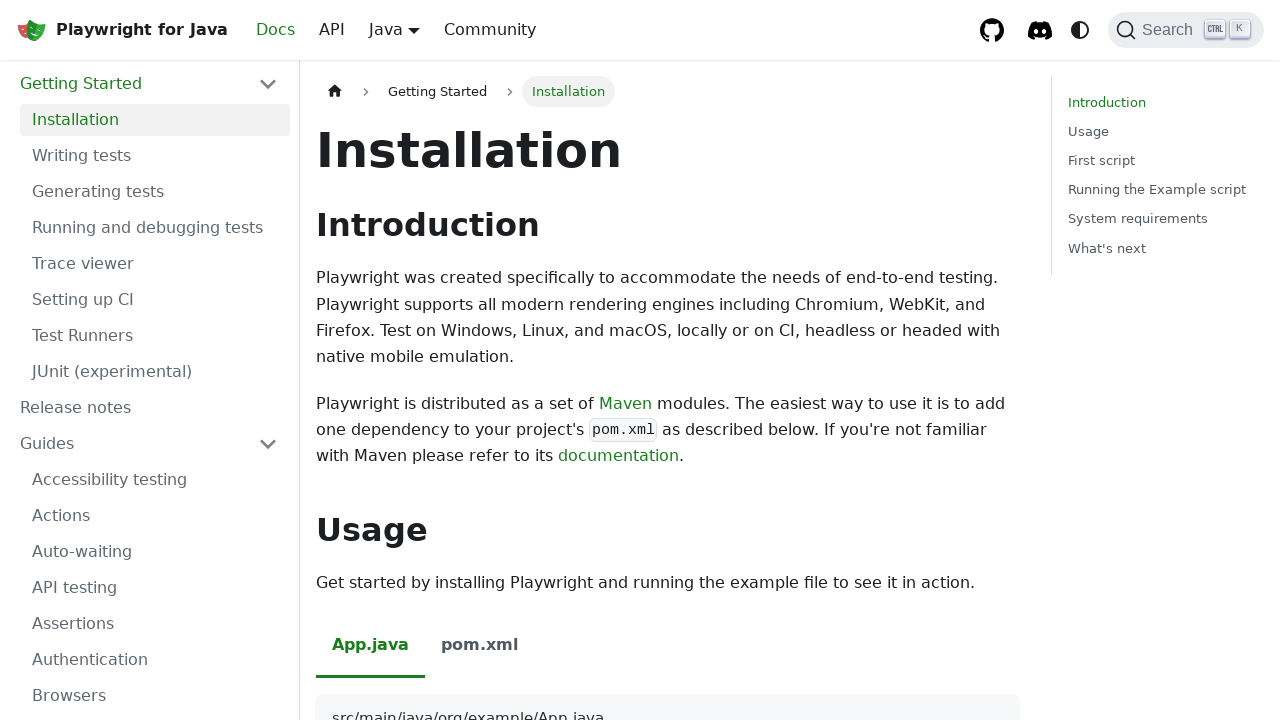

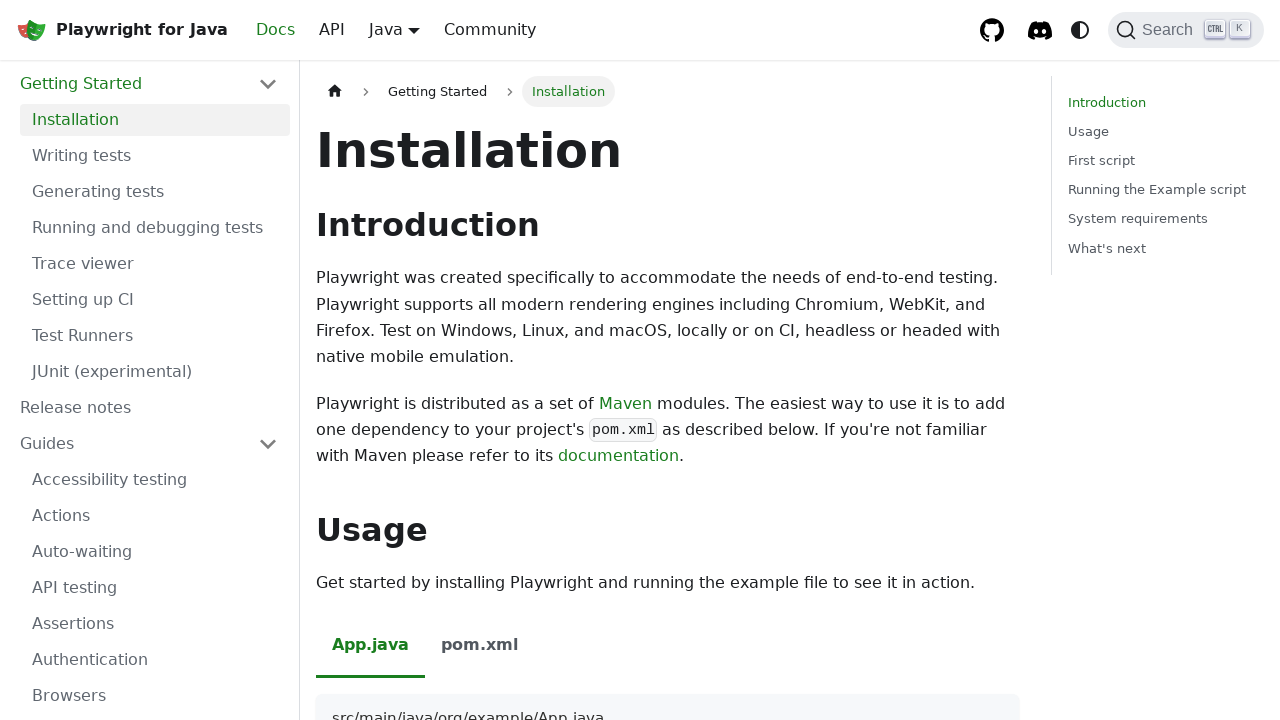